Clicks on "Browse Languages" menu and verifies that the "0-9" submenu item is displayed

Starting URL: https://www.99-bottles-of-beer.net/

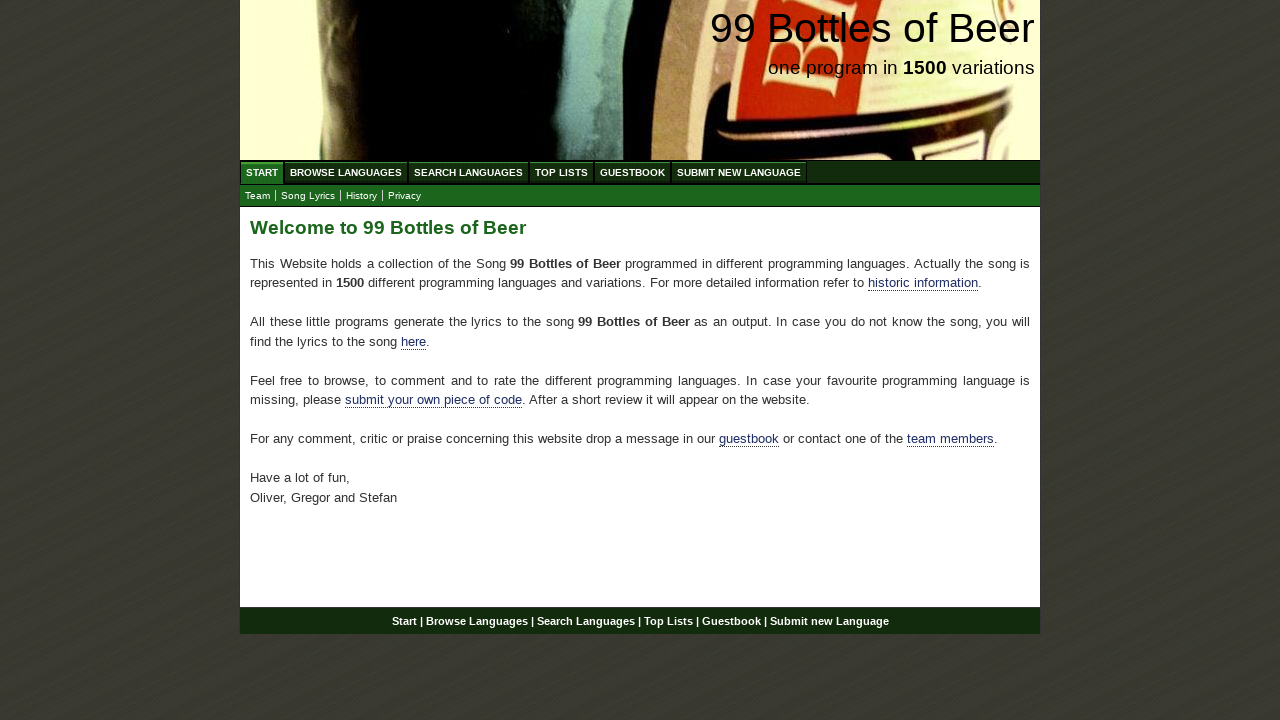

Clicked on 'Browse Languages' menu item at (346, 172) on a[href='/abc.html']
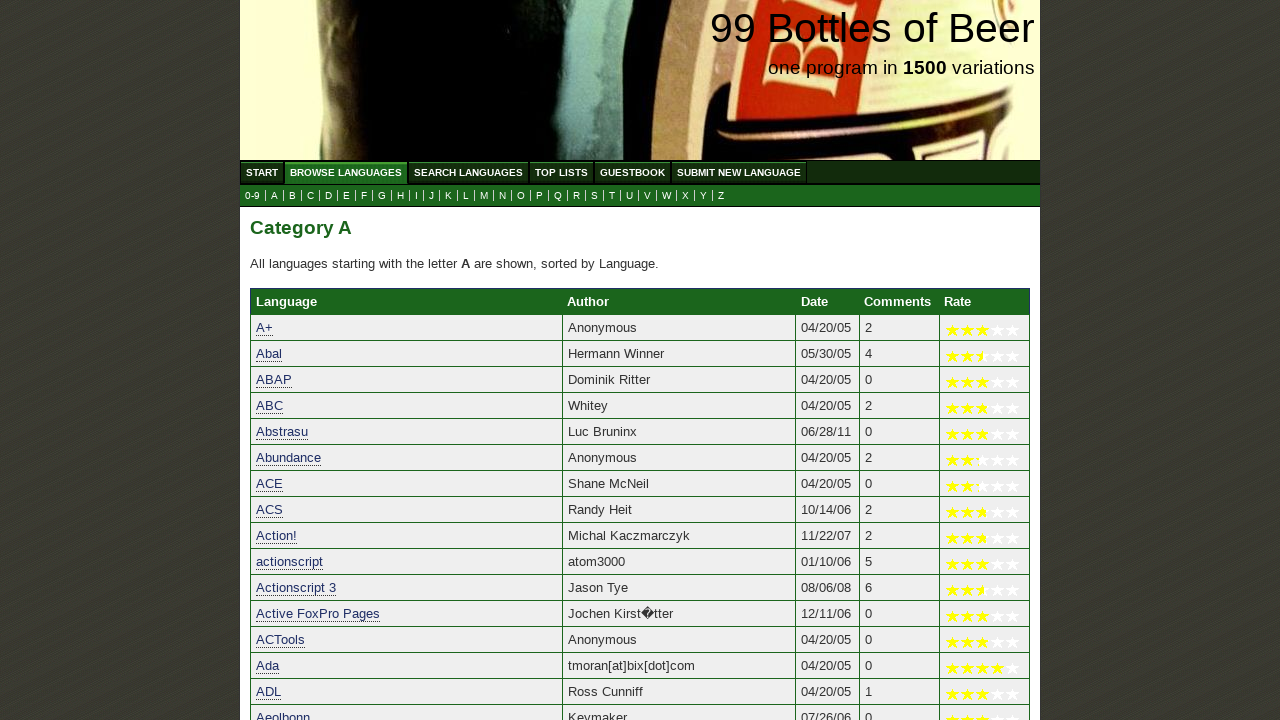

Waited for and verified '0-9' submenu item is displayed
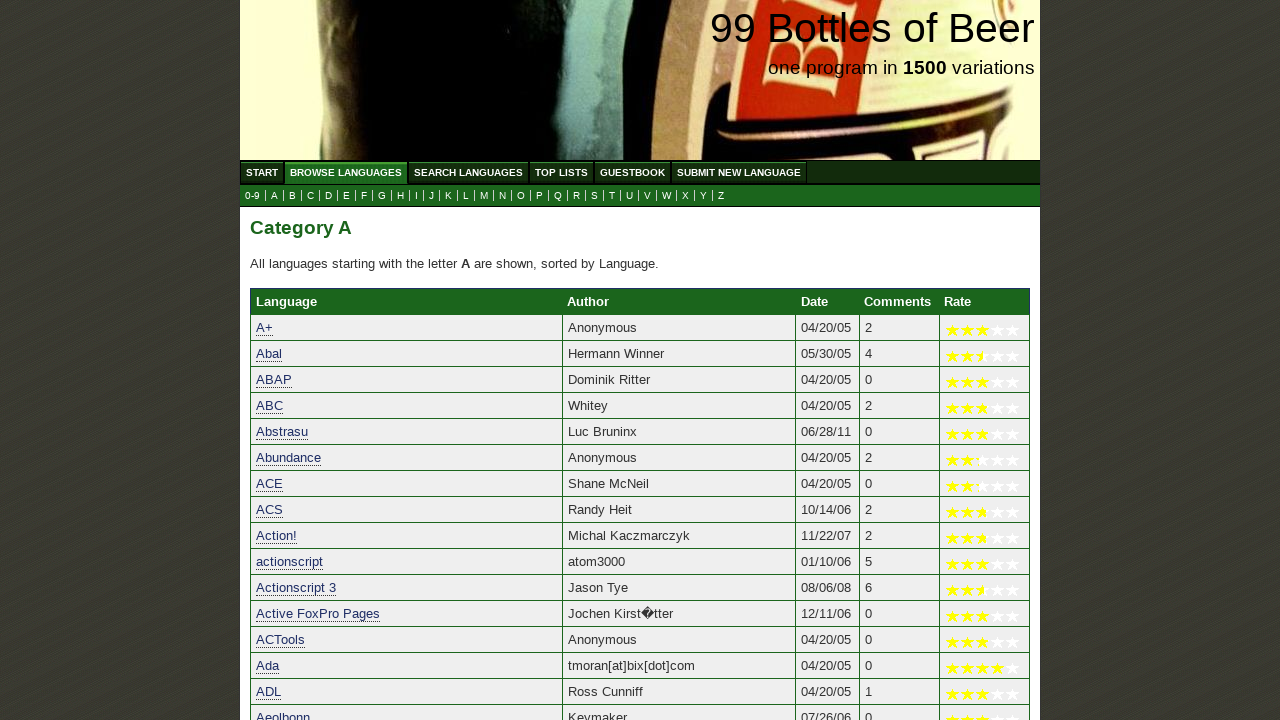

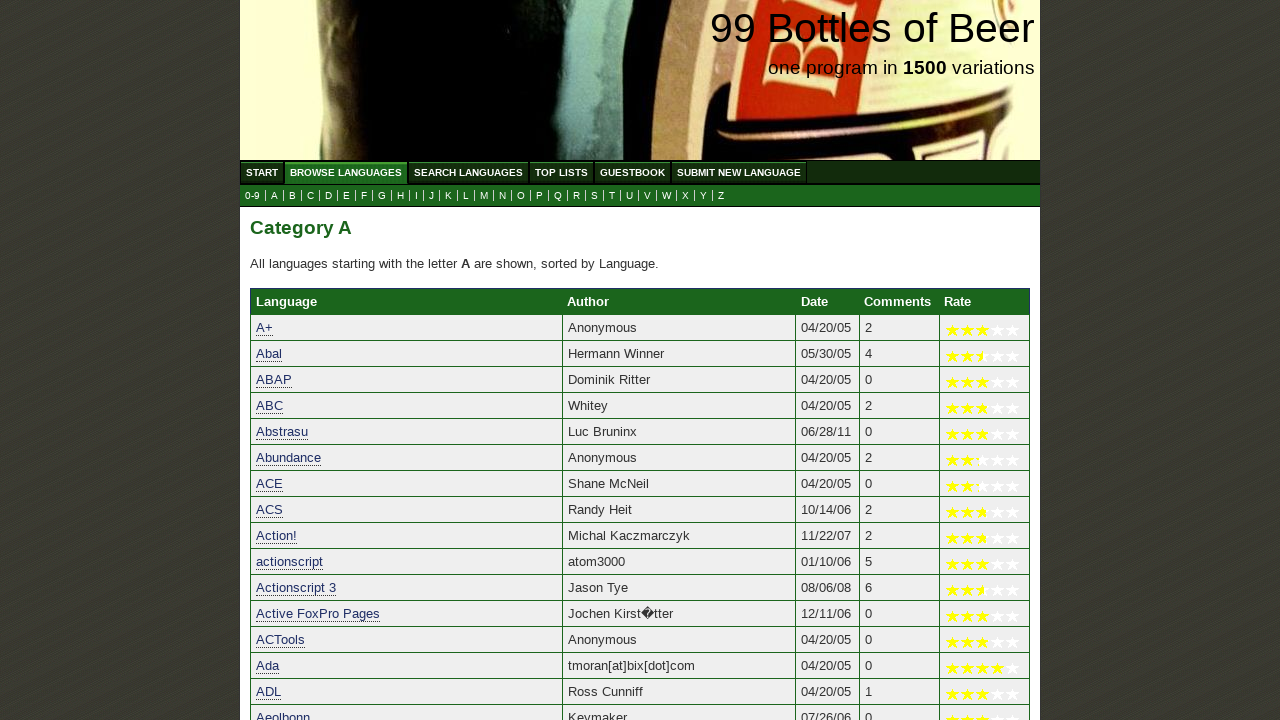